Tests dropdown selection functionality by selecting an option by its value from a select element

Starting URL: https://www.selenium.dev/selenium/web/web-form.html

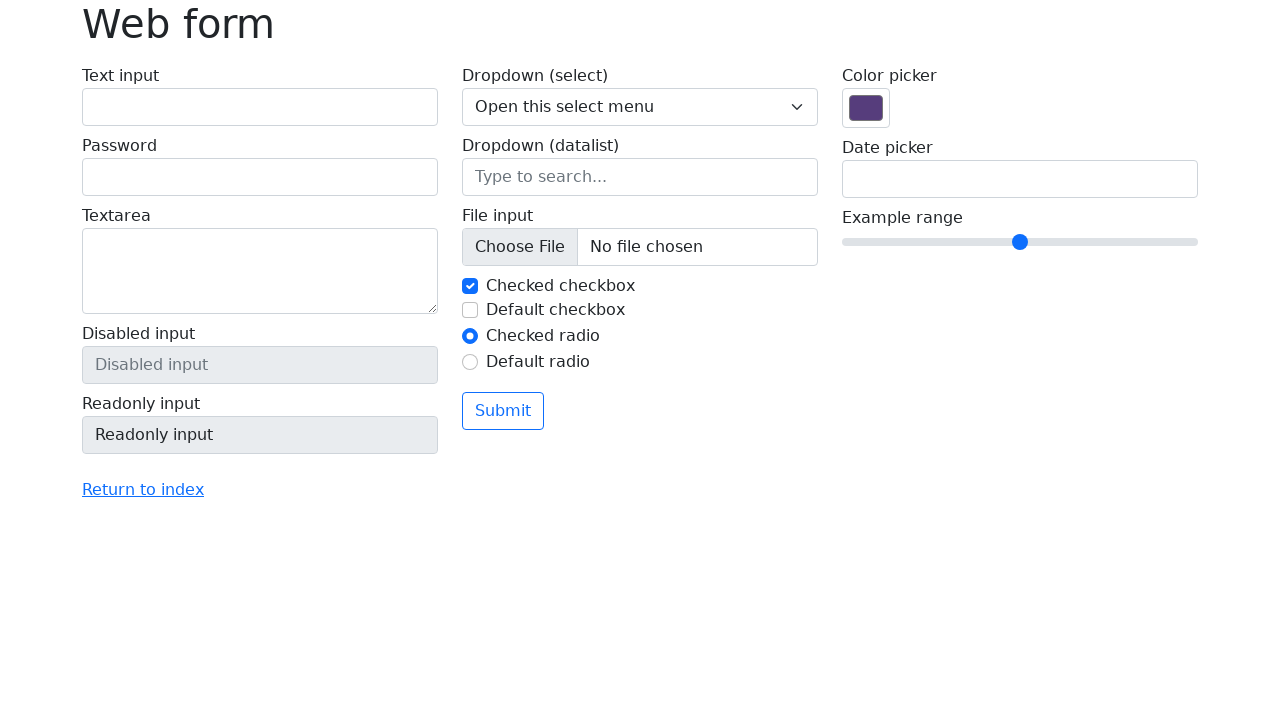

Navigated to web form page
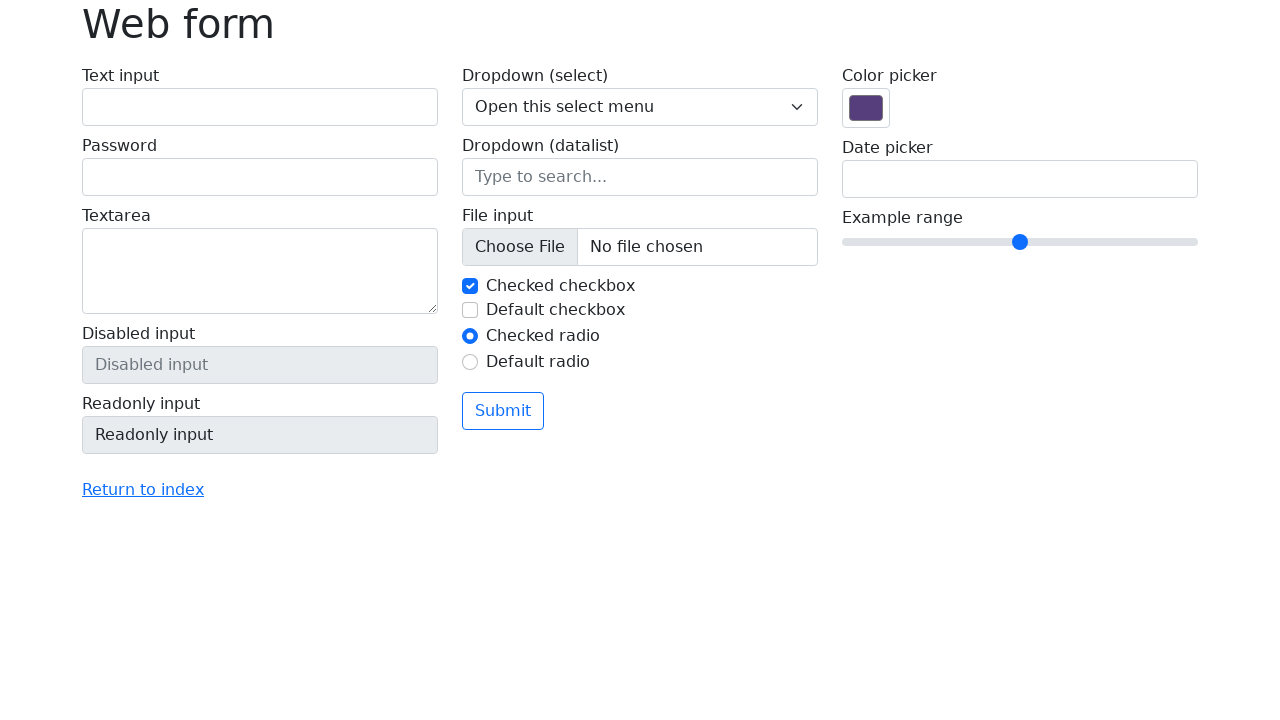

Selected option with value '2' from dropdown on select[name='my-select']
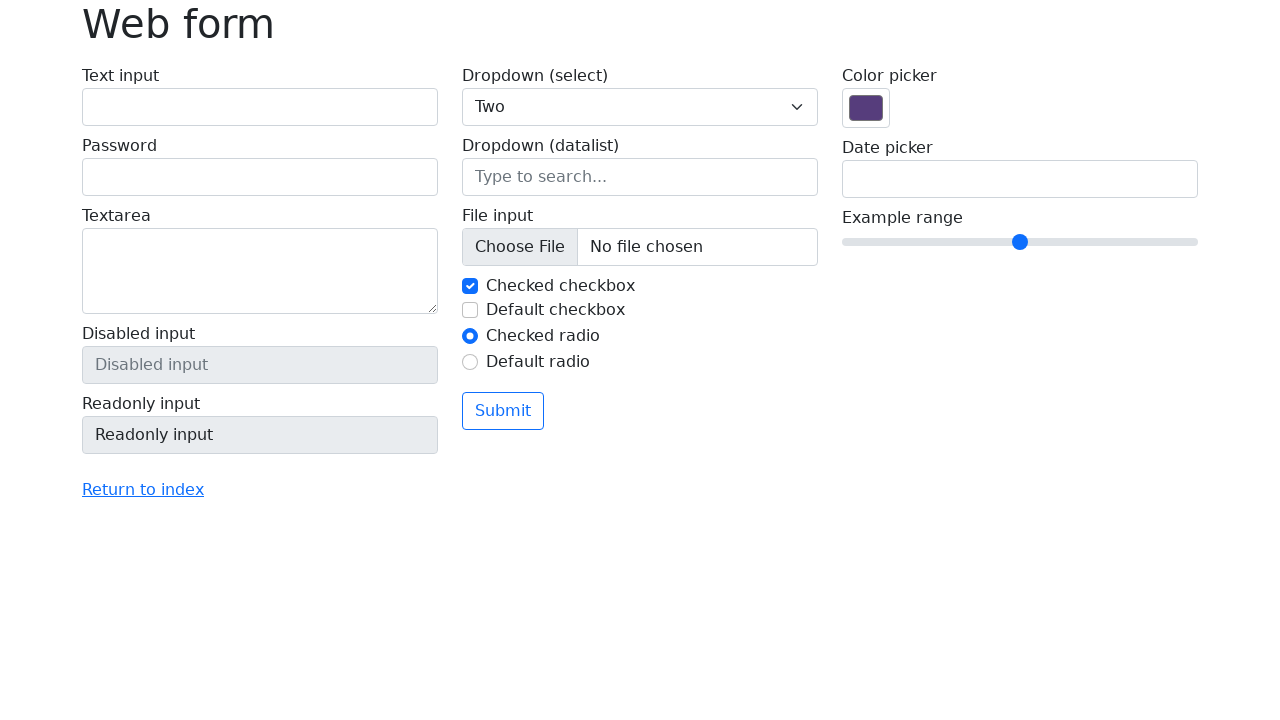

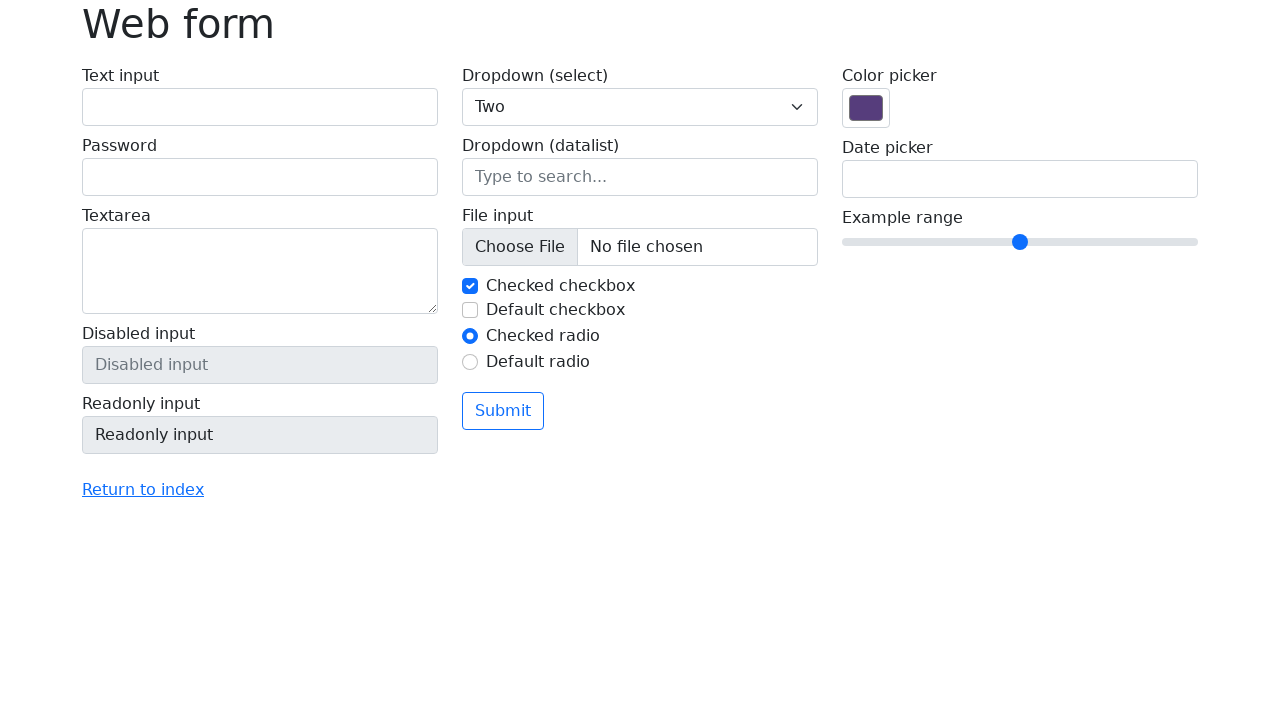